Tests a registration form by filling in first name, last name, and email fields, then submitting the form and verifying the success message is displayed.

Starting URL: http://suninjuly.github.io/registration1.html

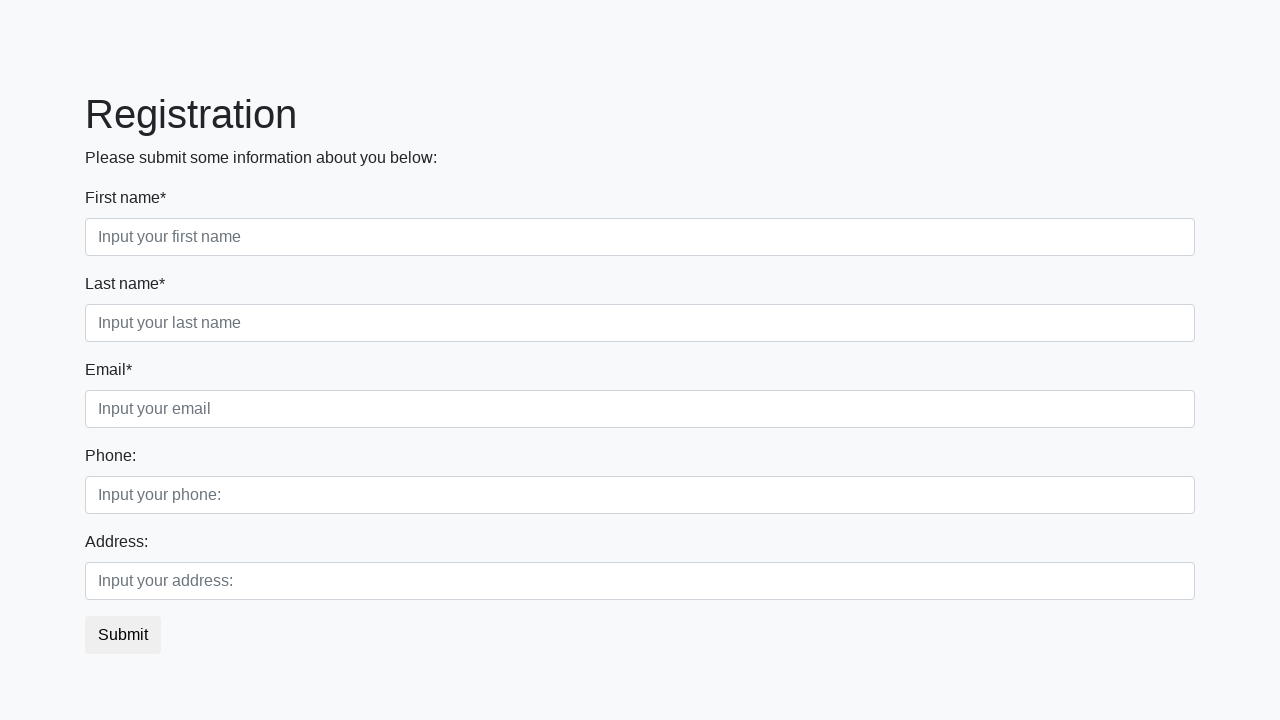

Filled first name field with 'alex' on div.first_block > div.form-group.first_class > .form-control.first
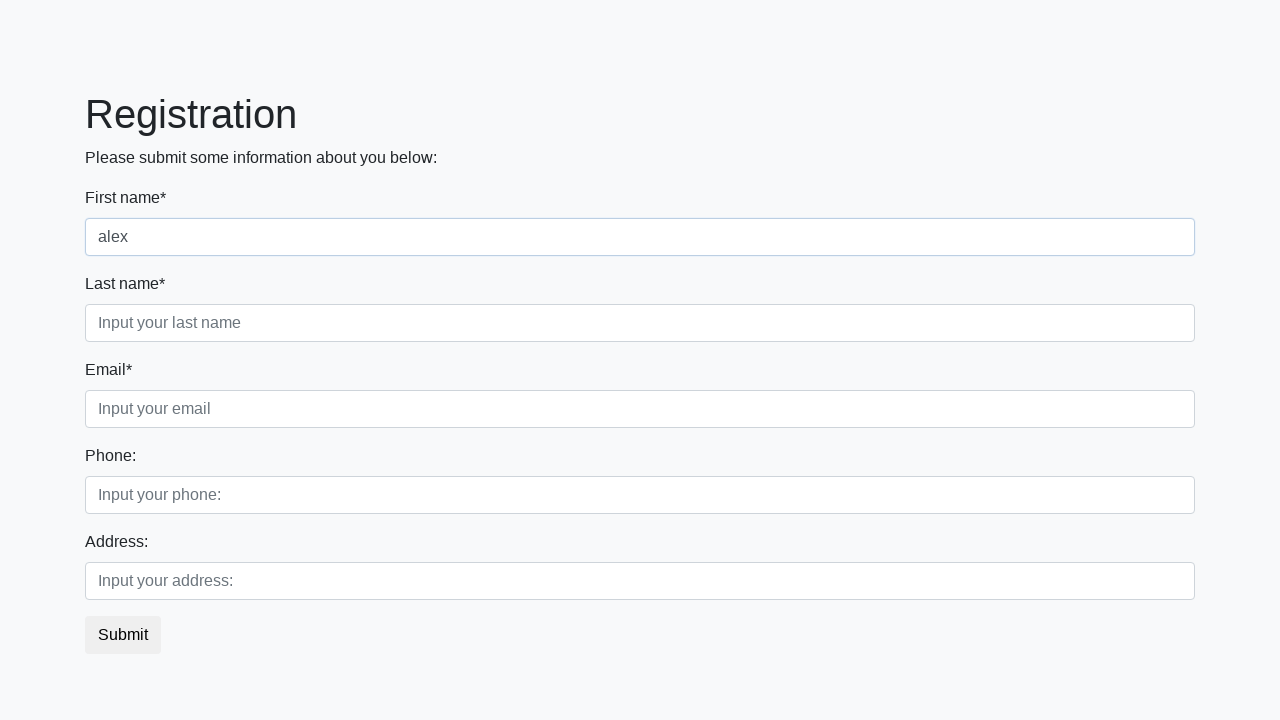

Filled last name field with 'aas' on div.first_block > div.second_class > .form-control
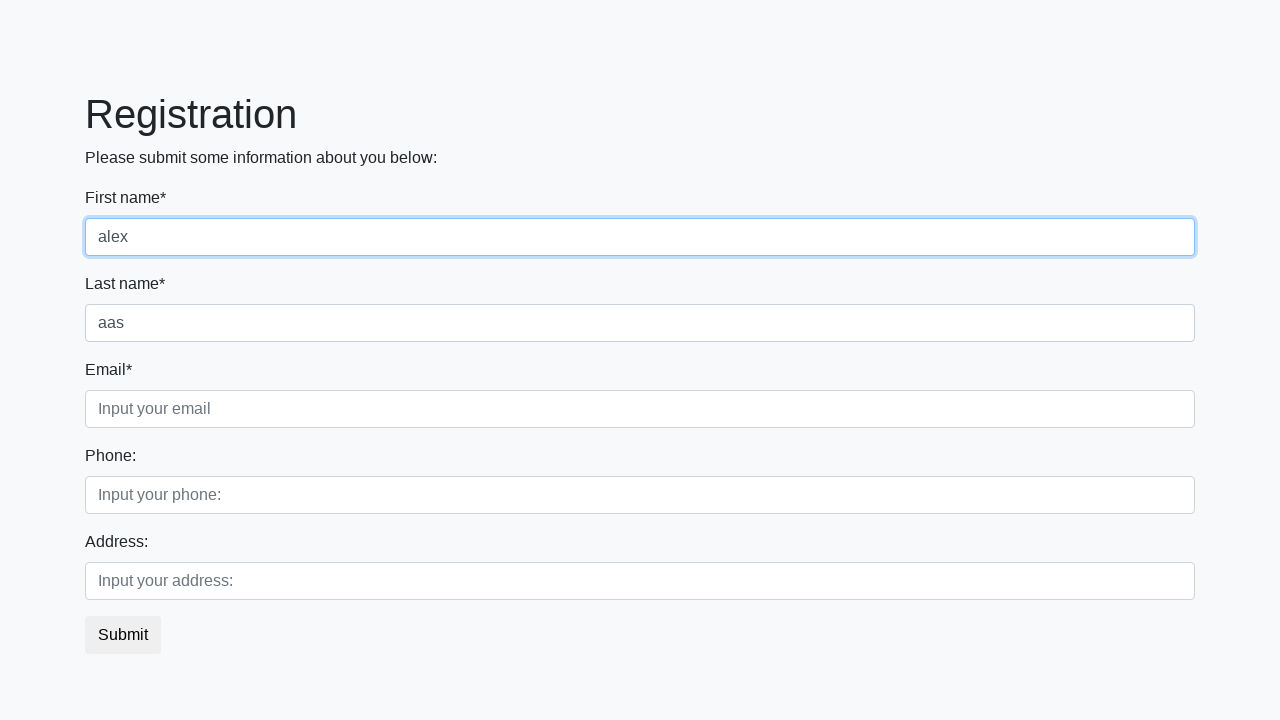

Filled email field with 'alex@gmail.com' on .third
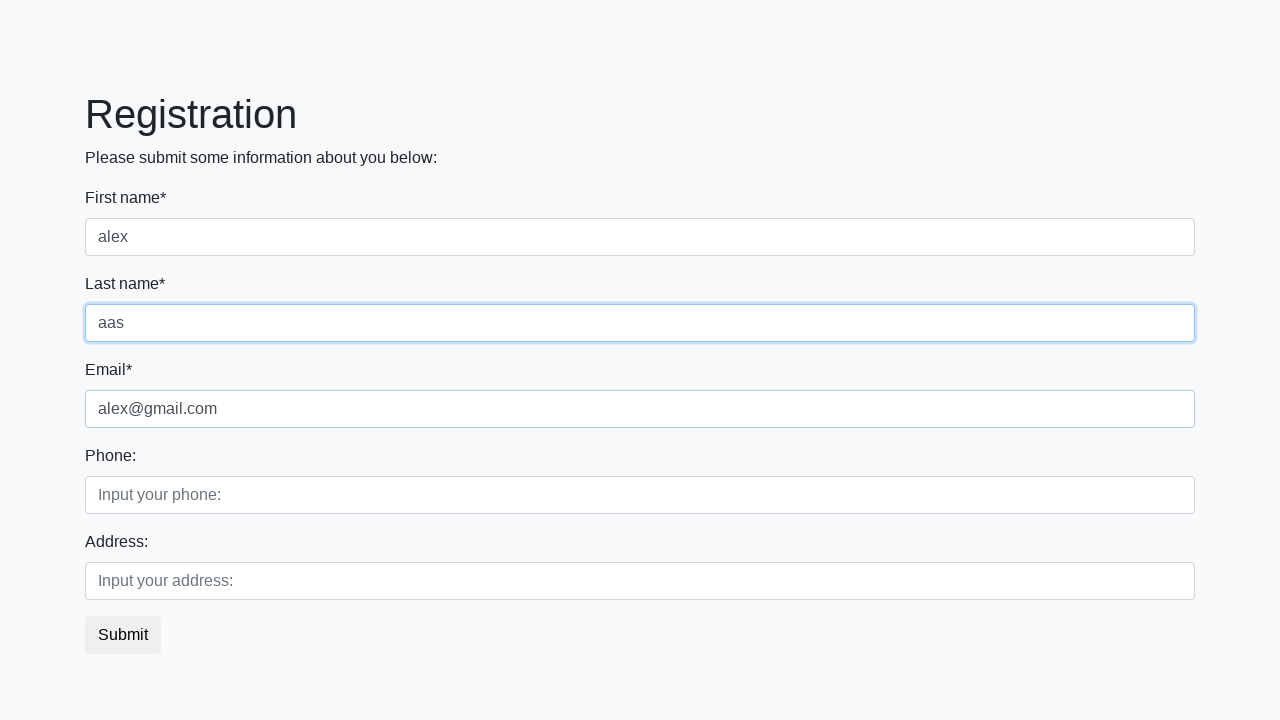

Clicked submit button to register at (123, 635) on button.btn
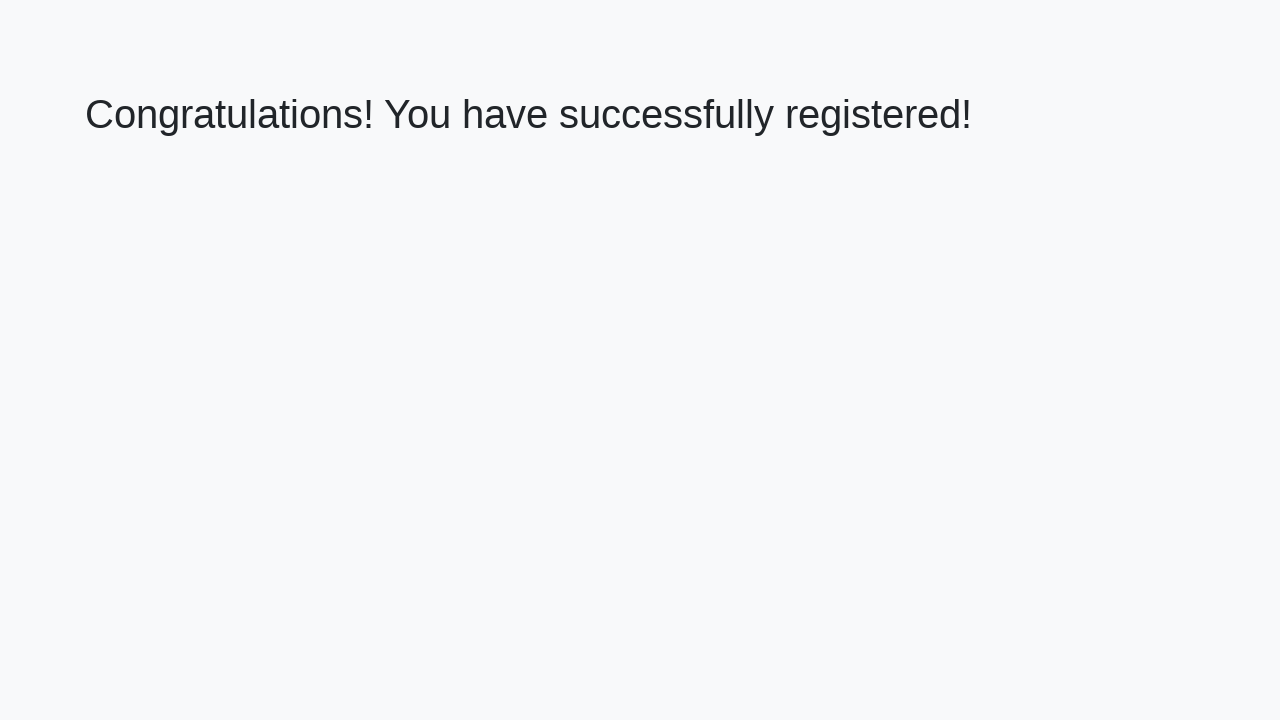

Success message heading loaded
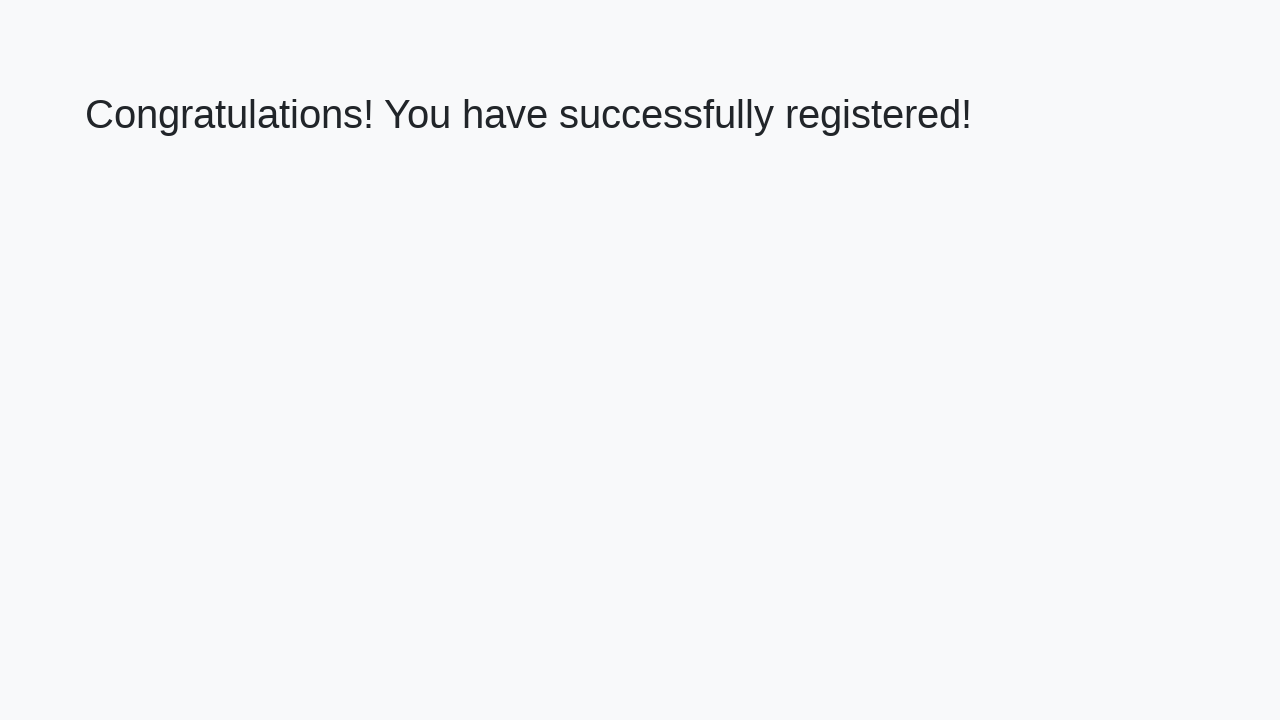

Retrieved success message text: 'Congratulations! You have successfully registered!'
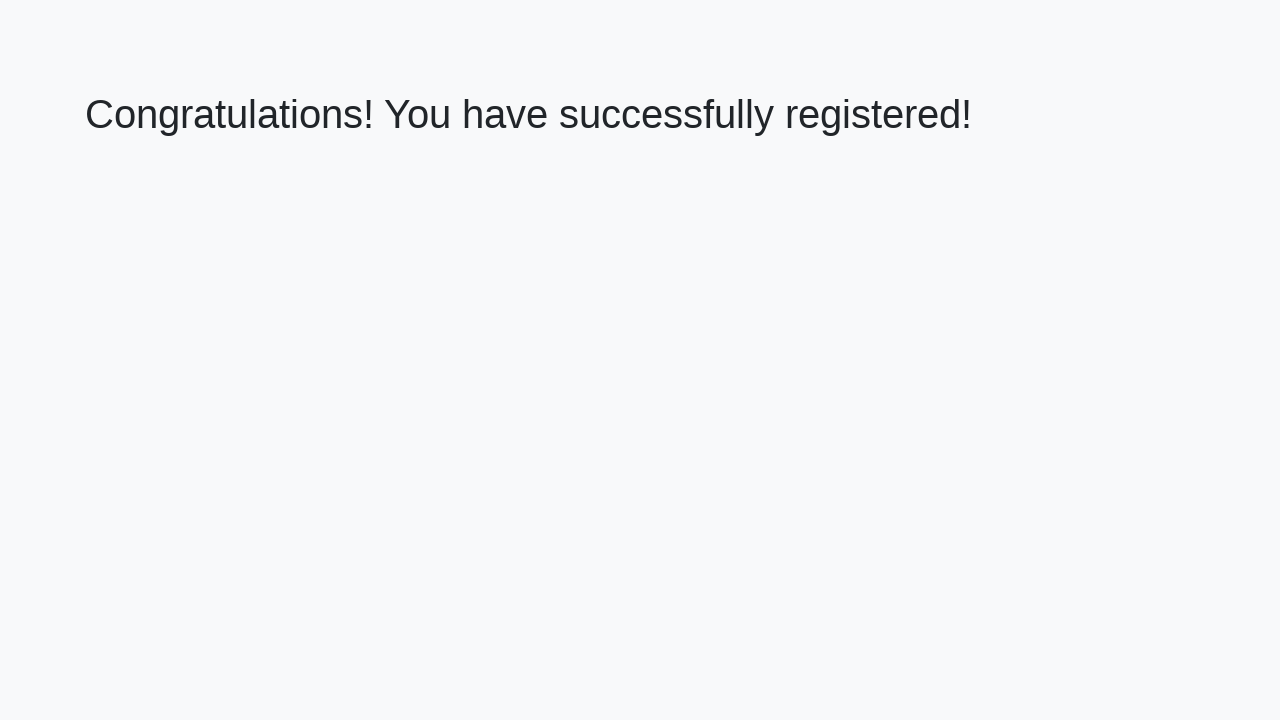

Verified success message matches expected text
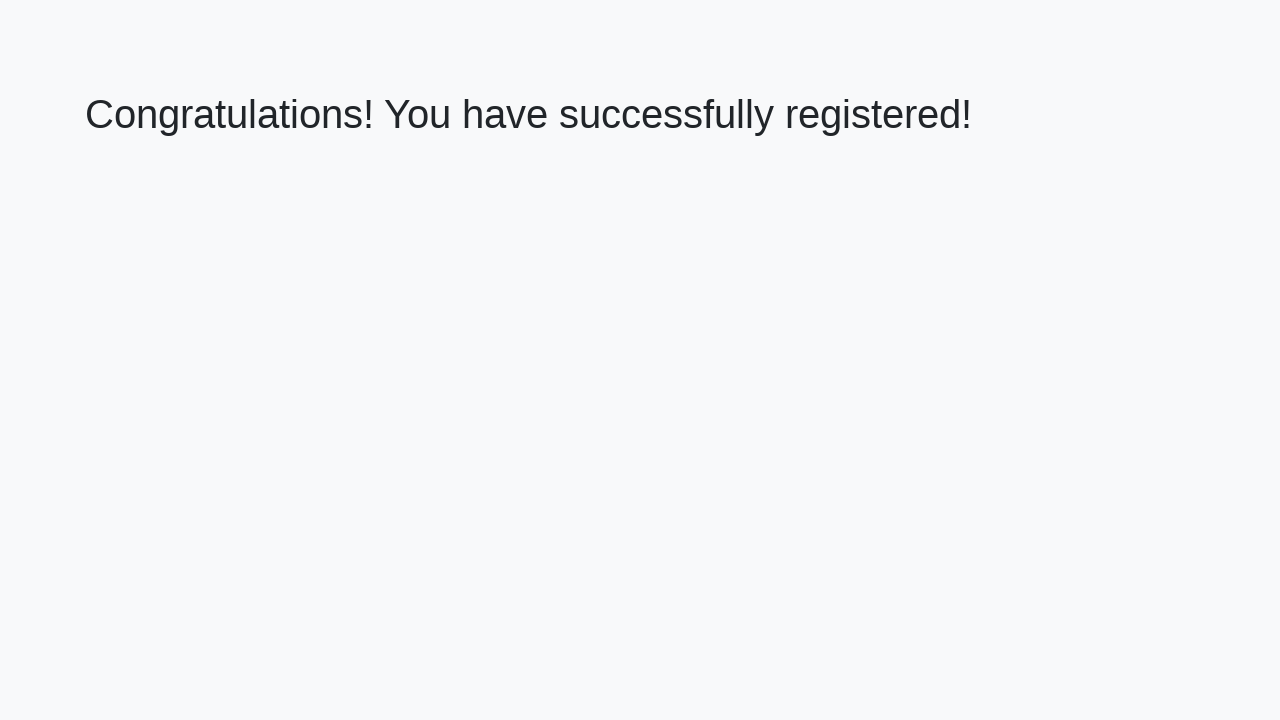

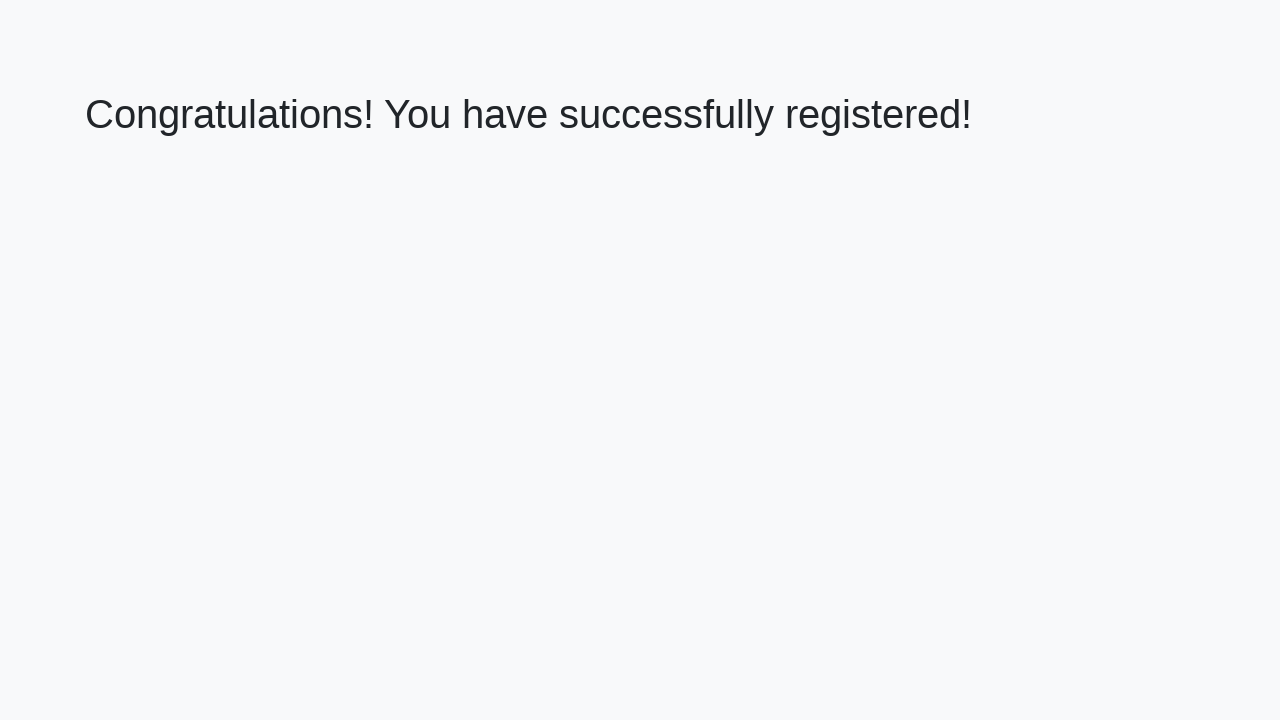